Tests form interaction by filling a text input field and selecting a radio button using JavaScript execution

Starting URL: https://testautomationpractice.blogspot.com/

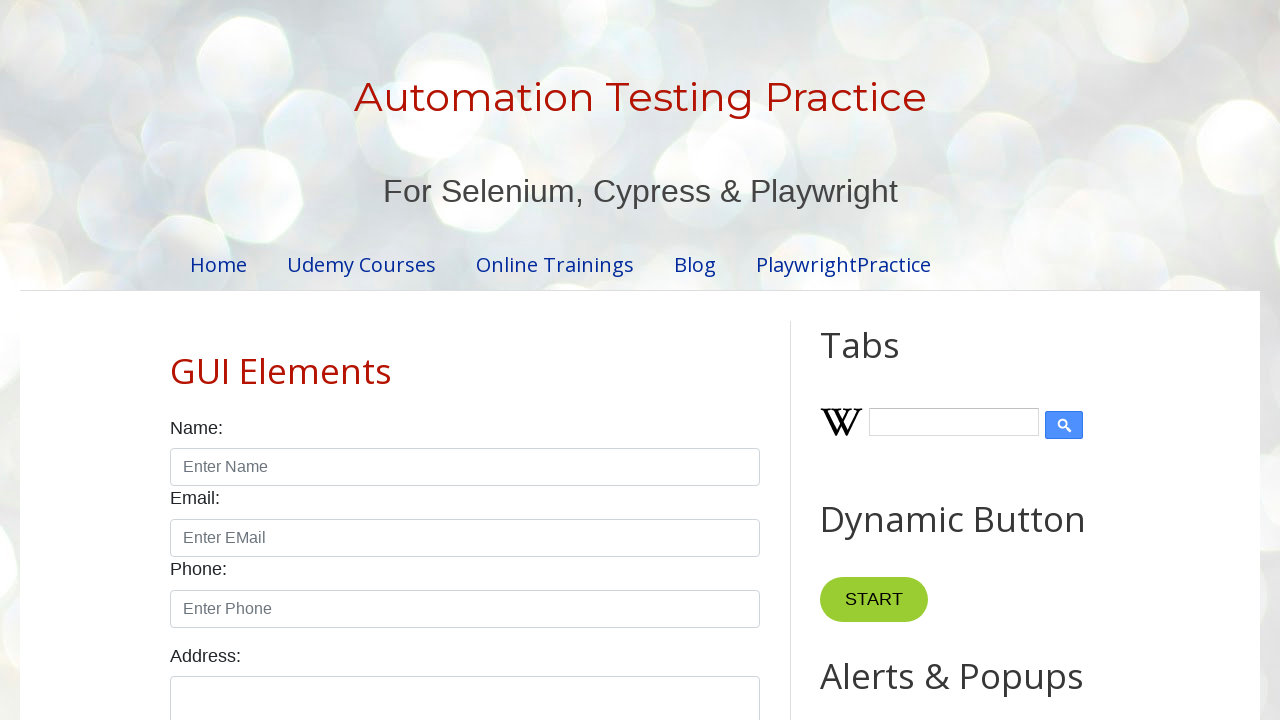

Filled name input field with 'Swapnil' on input#name
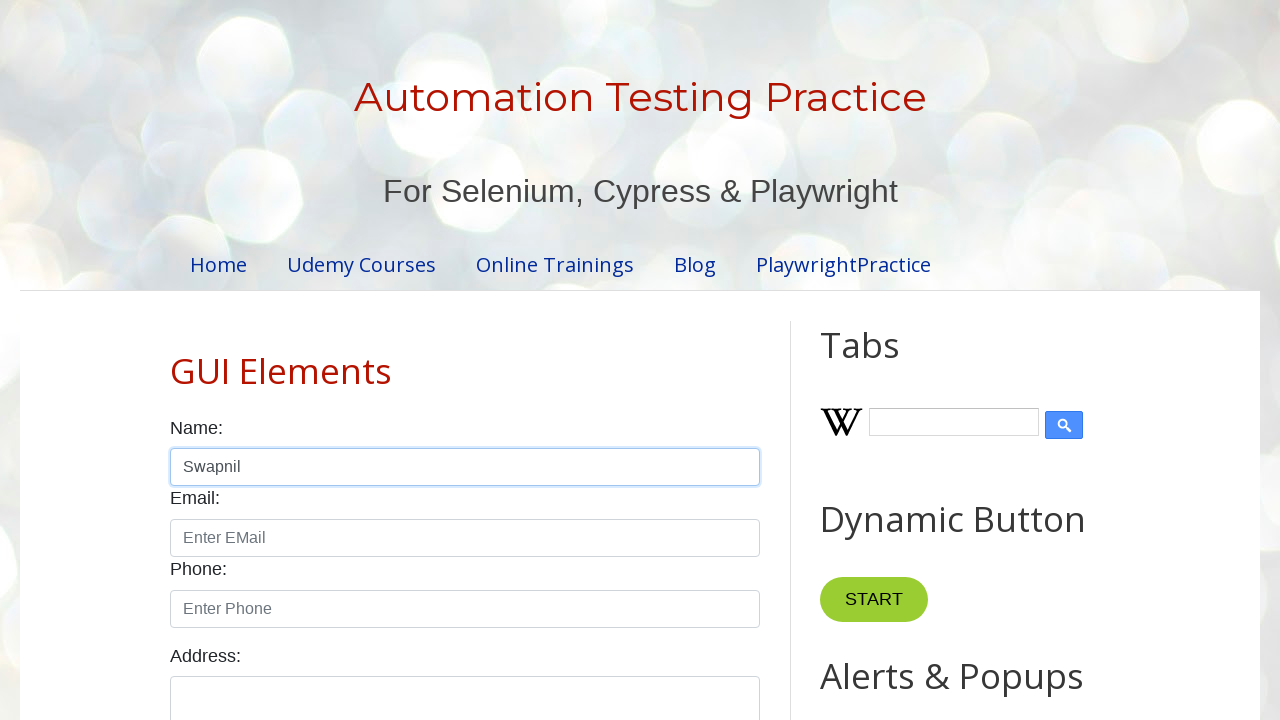

Selected male radio button at (176, 360) on input#male
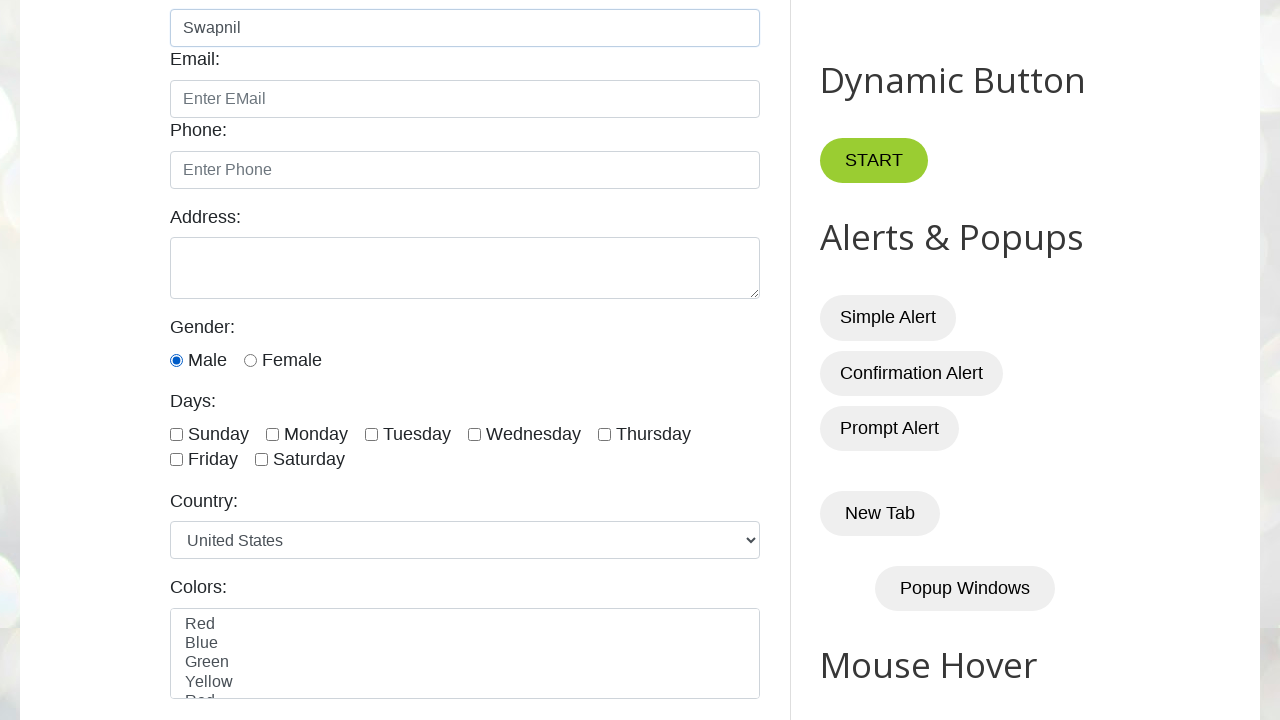

Waited for 3 seconds
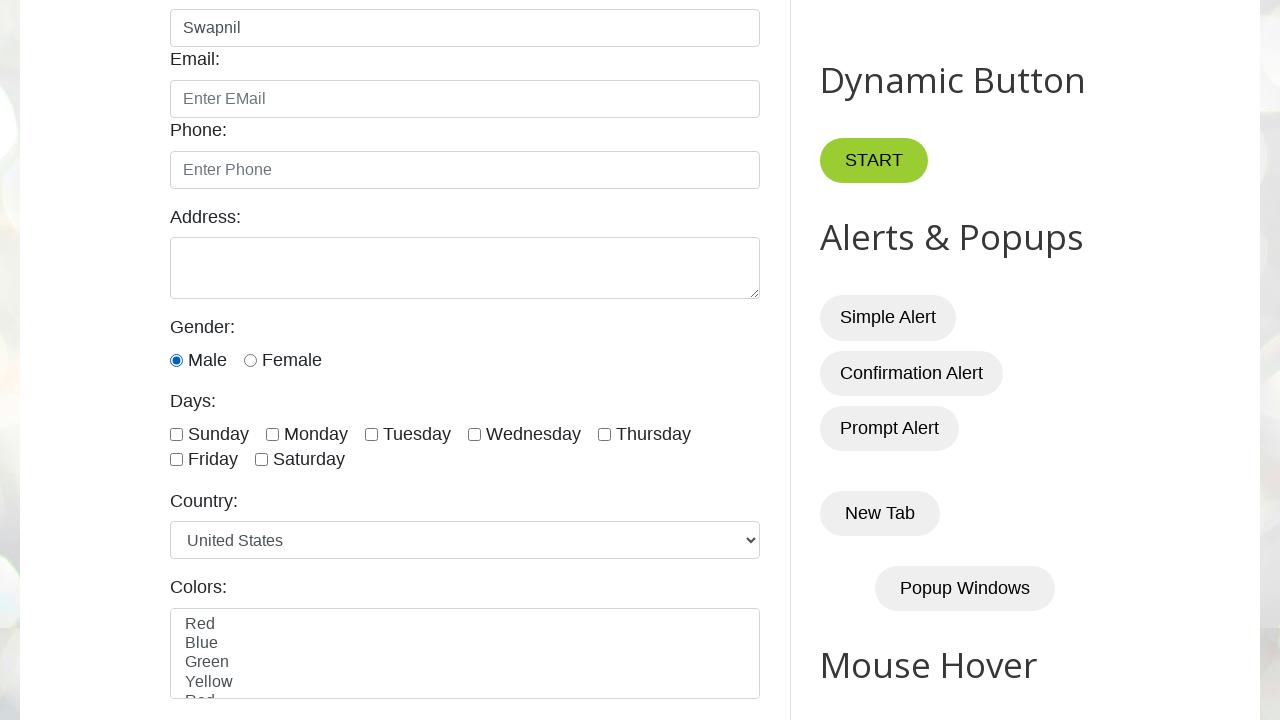

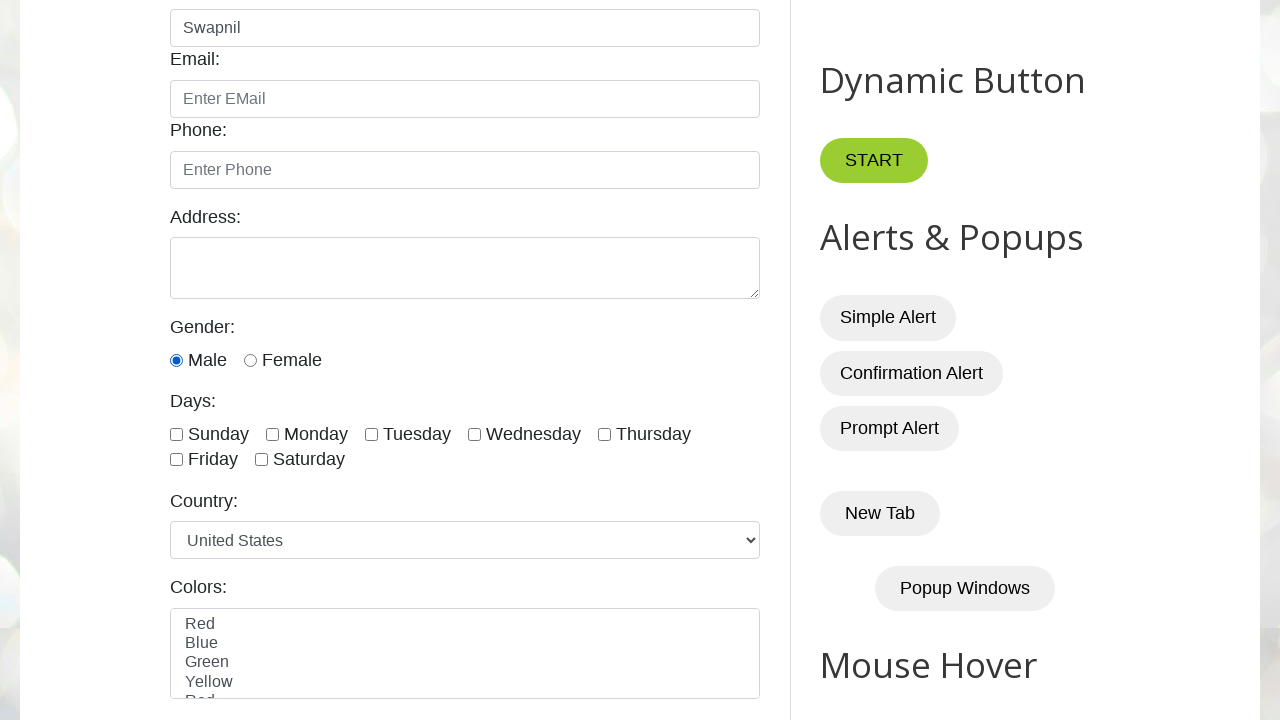